Tests modal dialog functionality by clicking a button to open a modal and then clicking a close button to dismiss it using JavaScript execution.

Starting URL: https://formy-project.herokuapp.com/modal

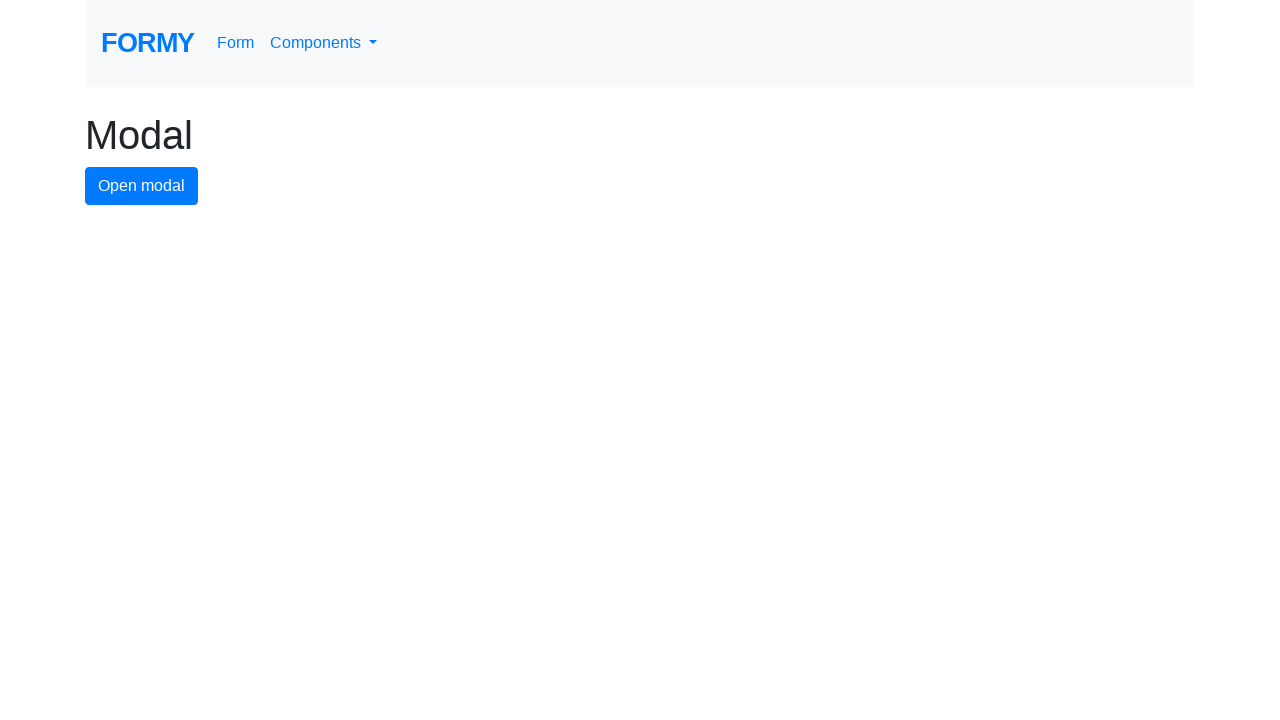

Clicked modal button to open modal dialog at (142, 186) on #modal-button
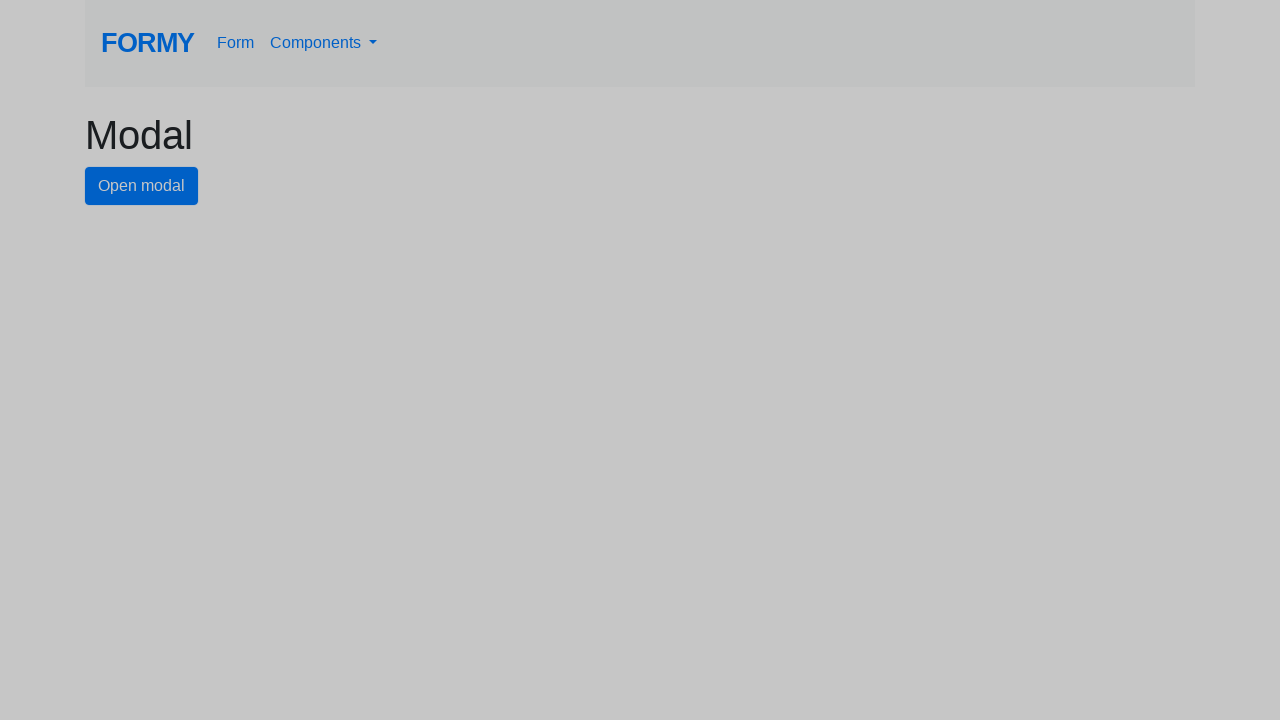

Modal dialog appeared with close button visible
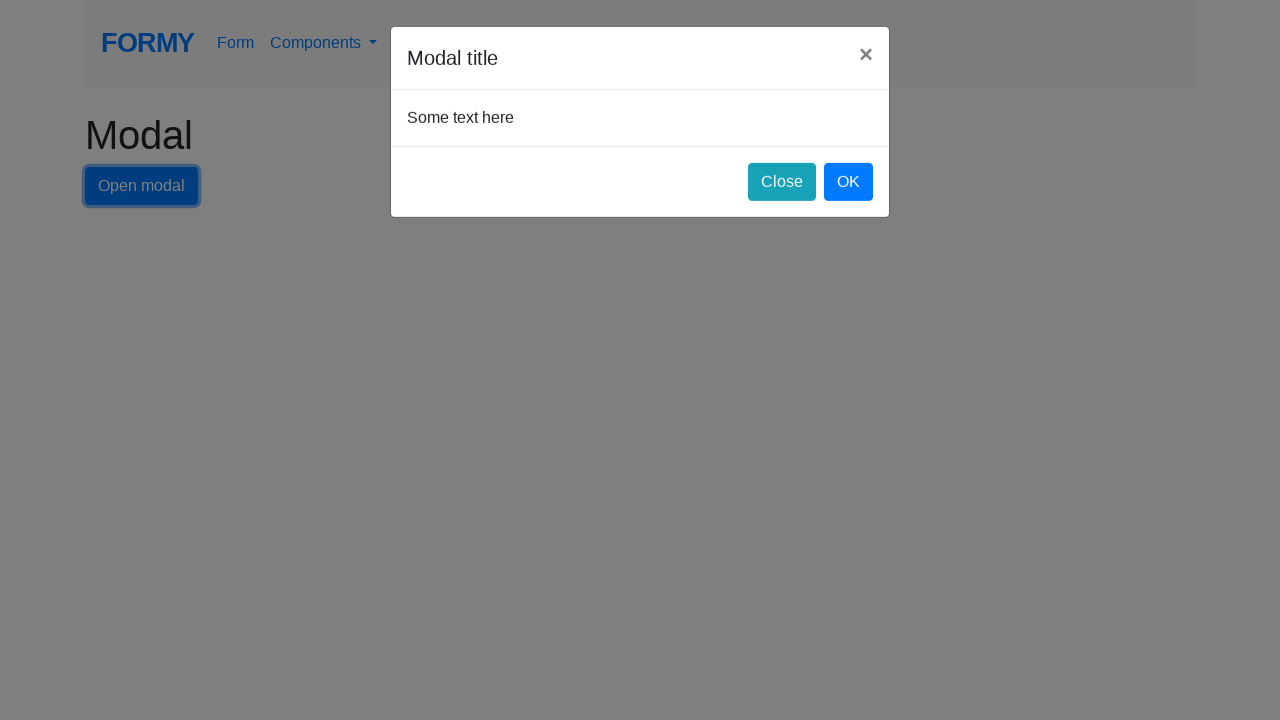

Executed JavaScript to click close button and dismiss modal
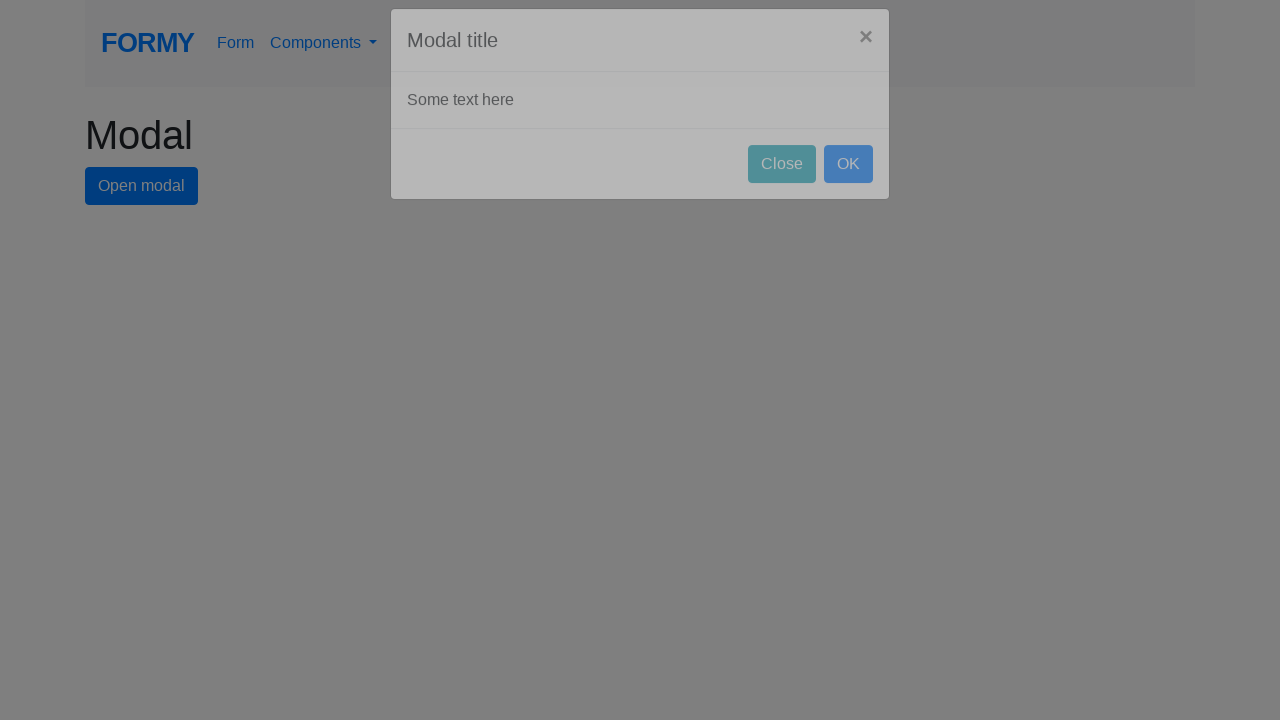

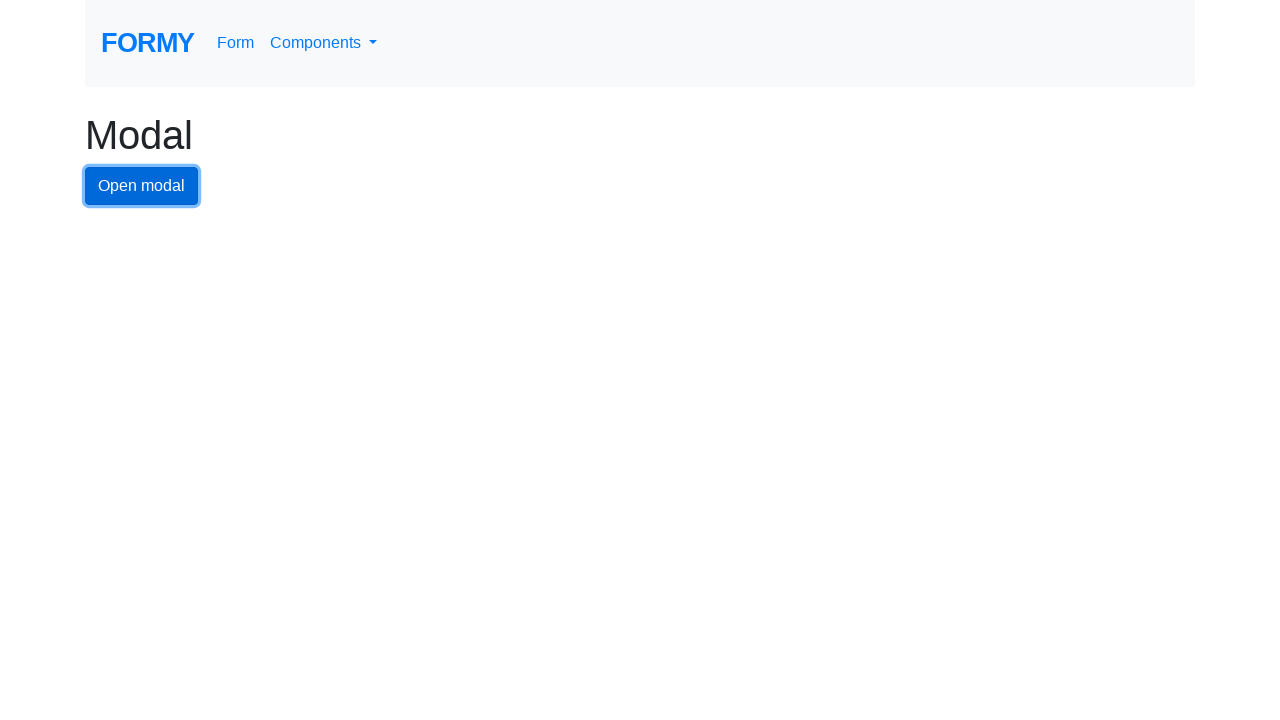